Tests the jQuery UI Resizable widget by navigating to the demo page, switching to the iframe containing the widget, and dragging the resize handle to resize the element.

Starting URL: https://jqueryui.com/

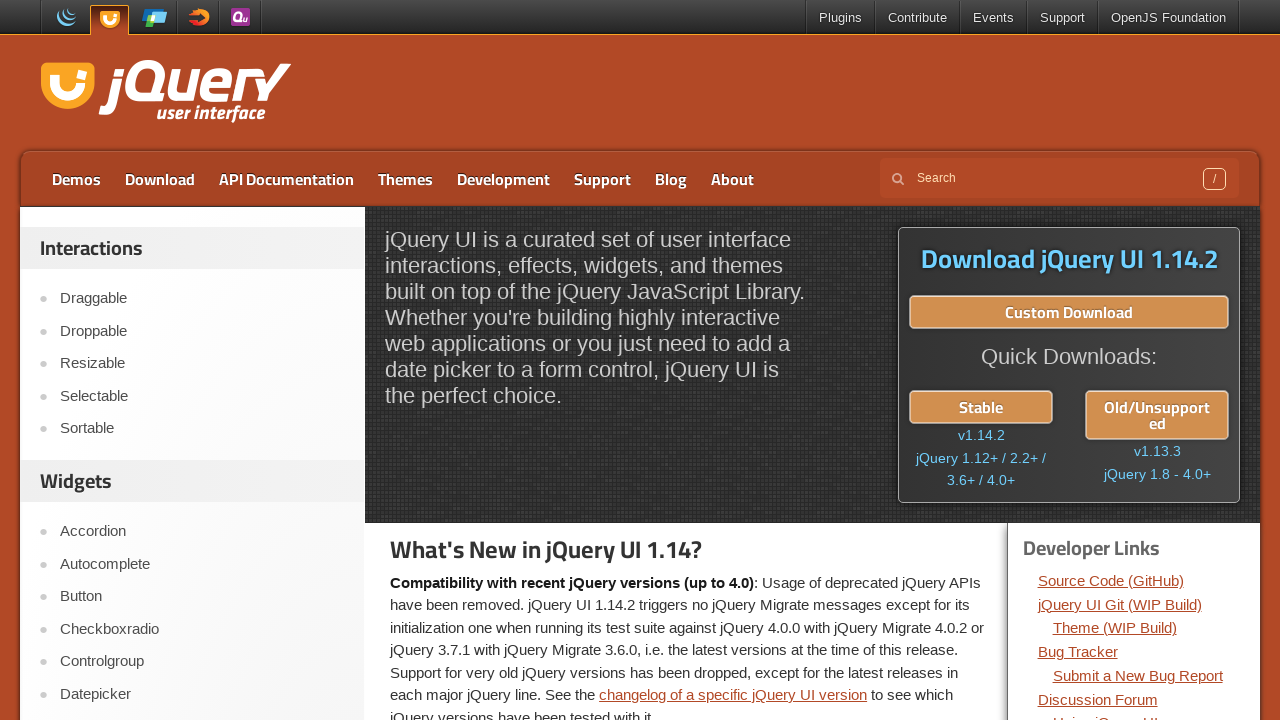

Clicked on Resizable link in navigation at (202, 364) on a:has-text('Resizable')
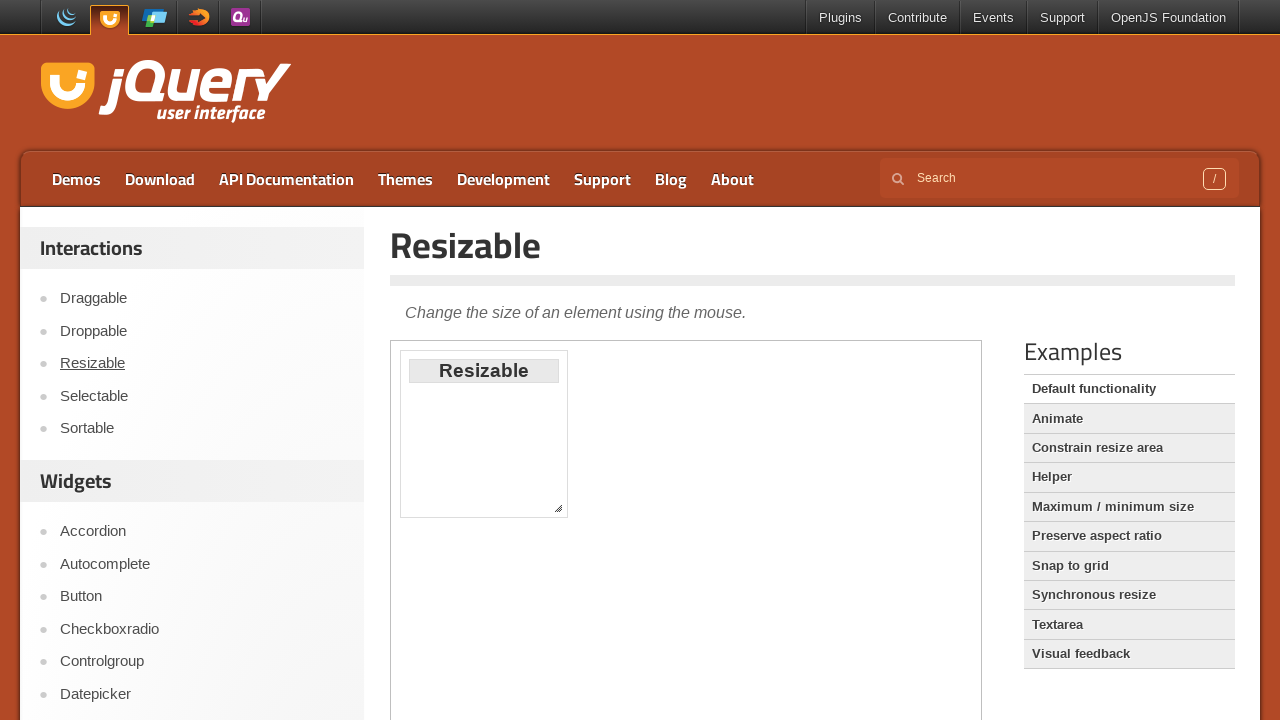

Located demo iframe
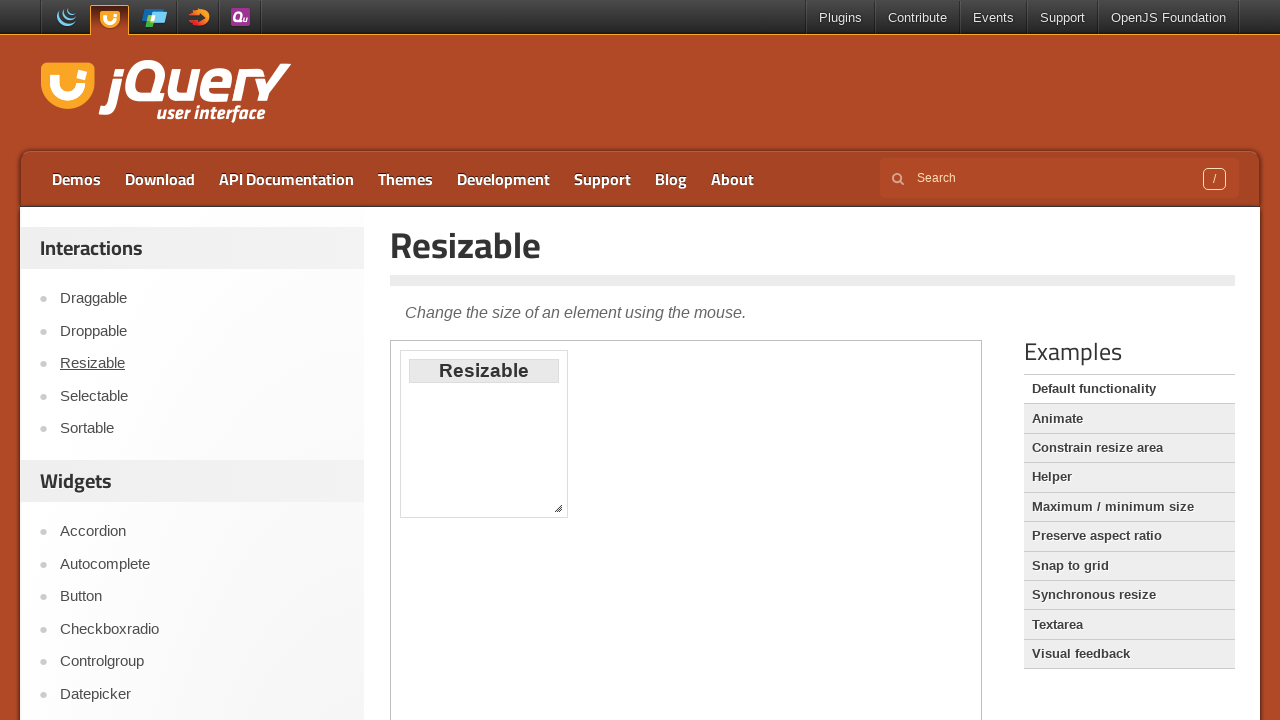

Resizable element loaded and visible
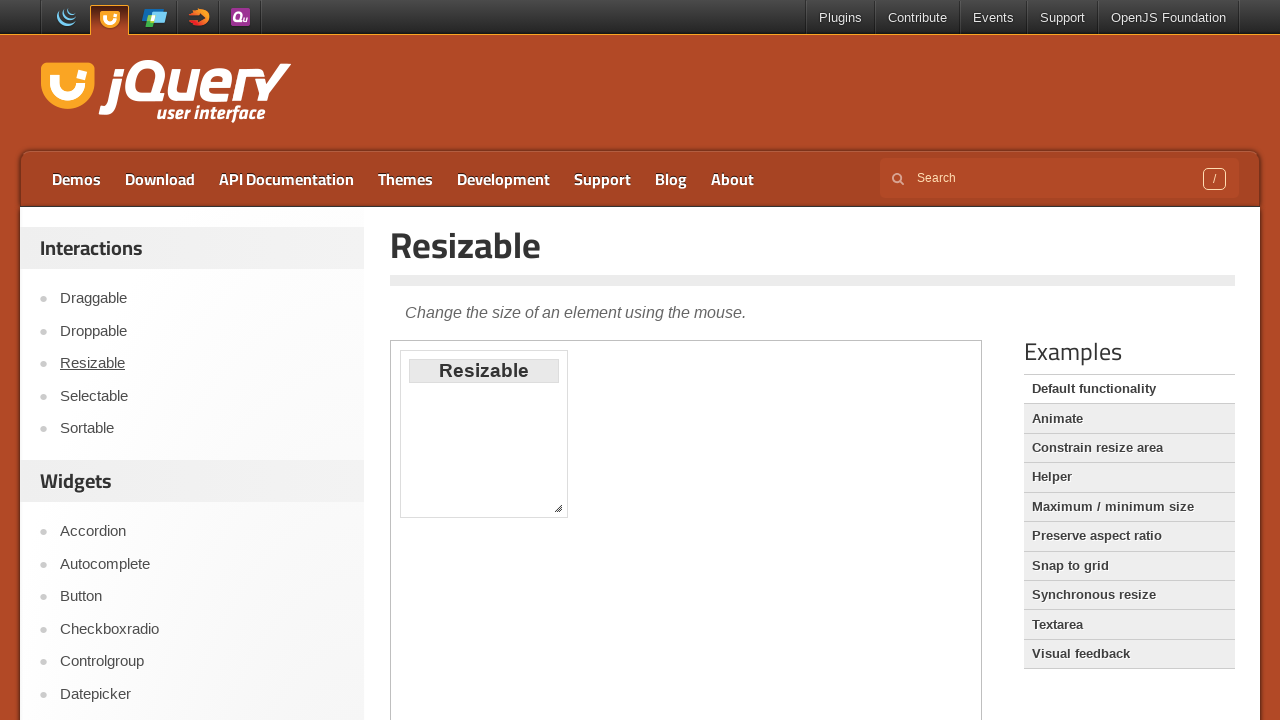

Located southeast resize handle
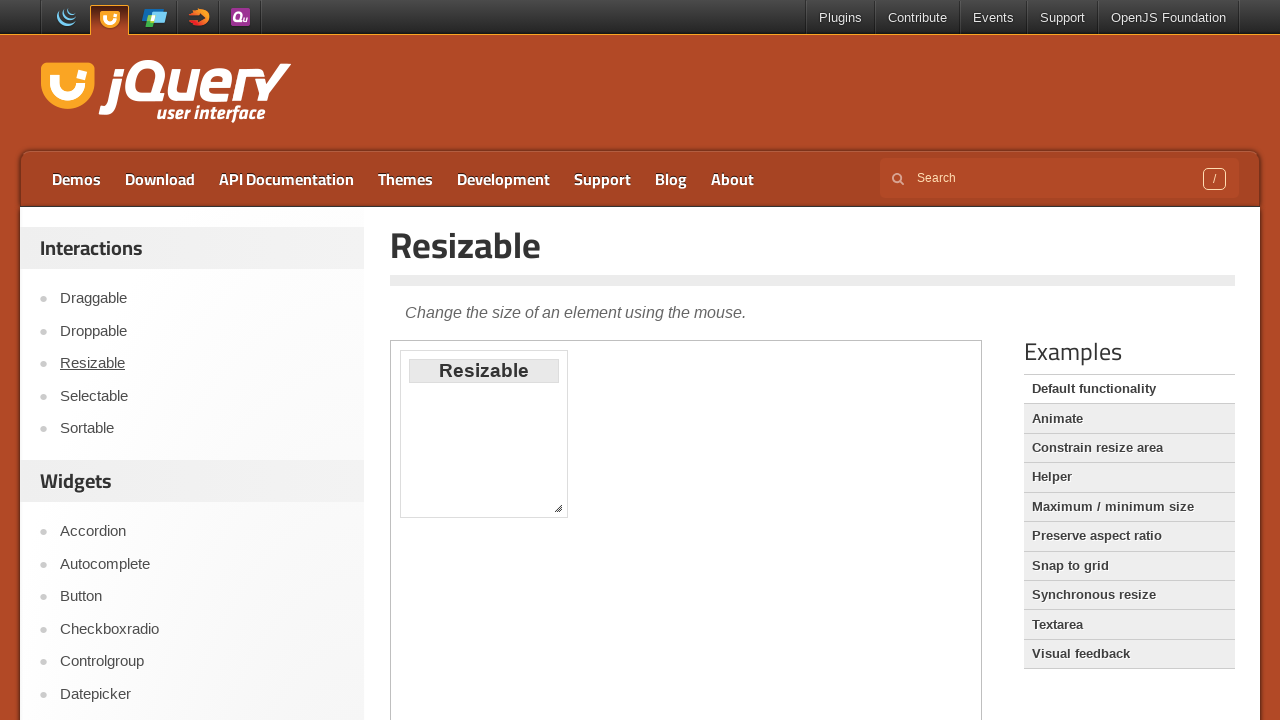

Retrieved bounding box of resize handle
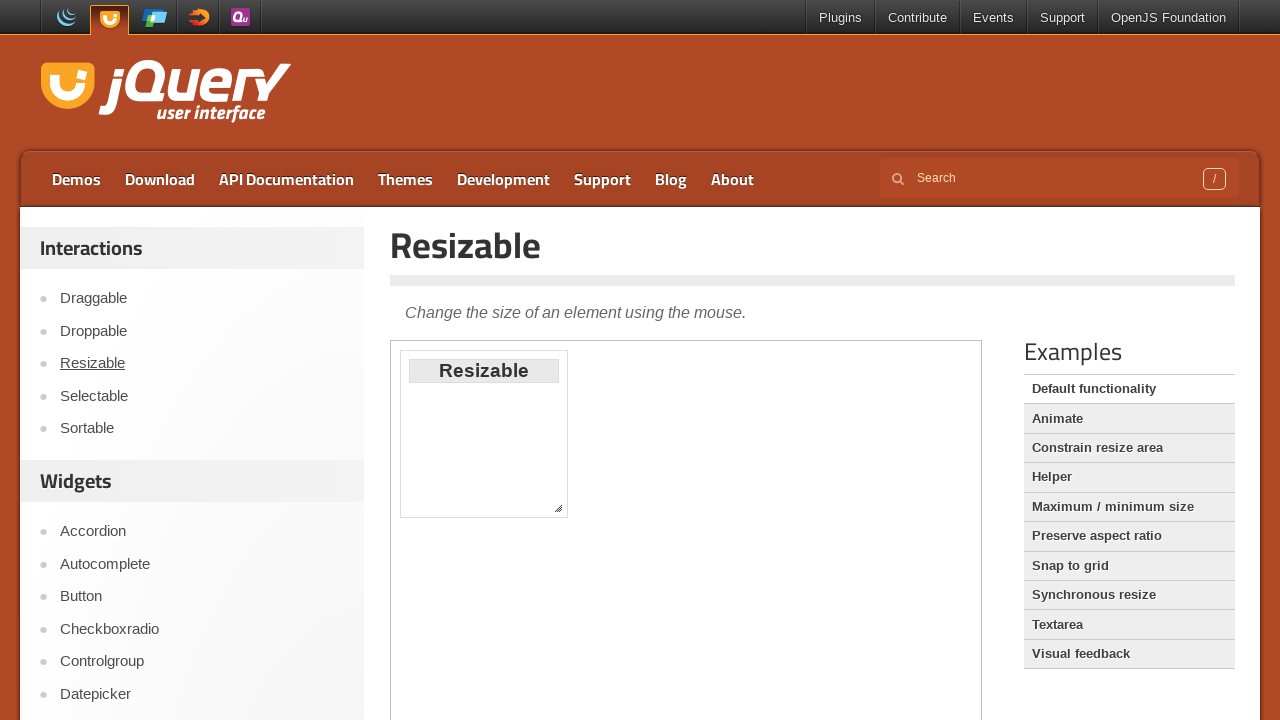

Moved mouse to center of resize handle at (558, 508)
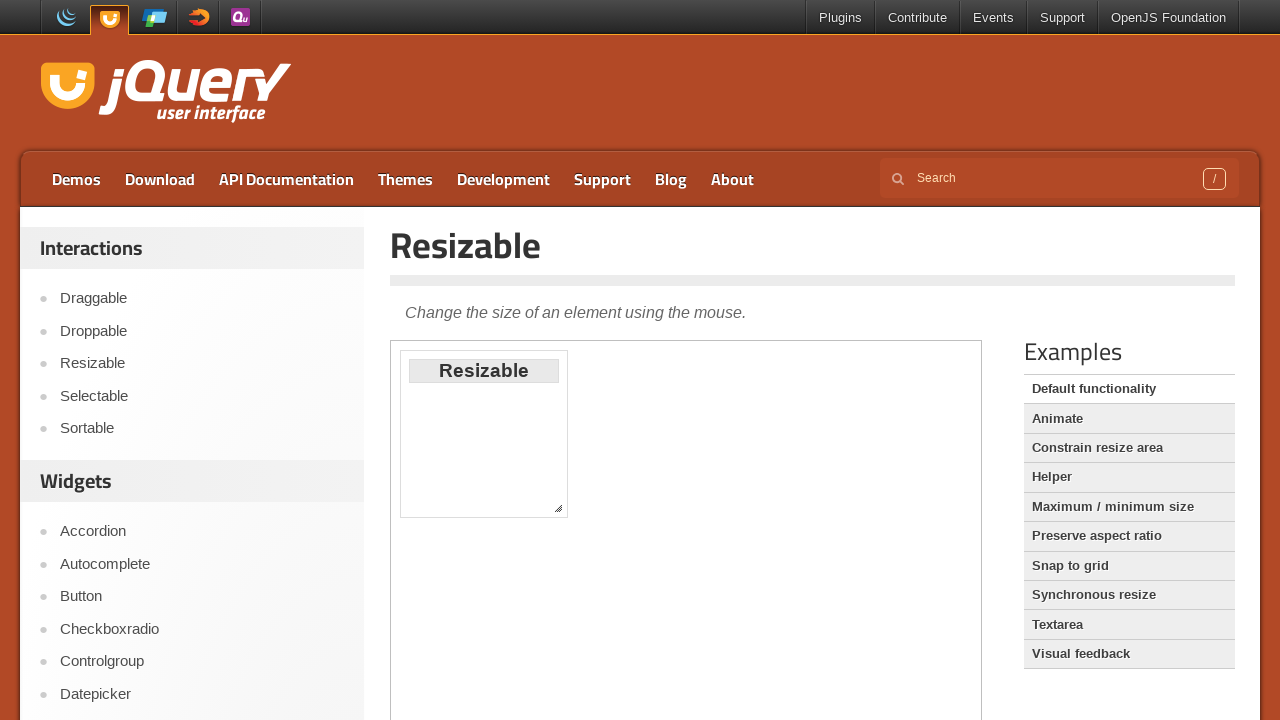

Pressed mouse button down on resize handle at (558, 508)
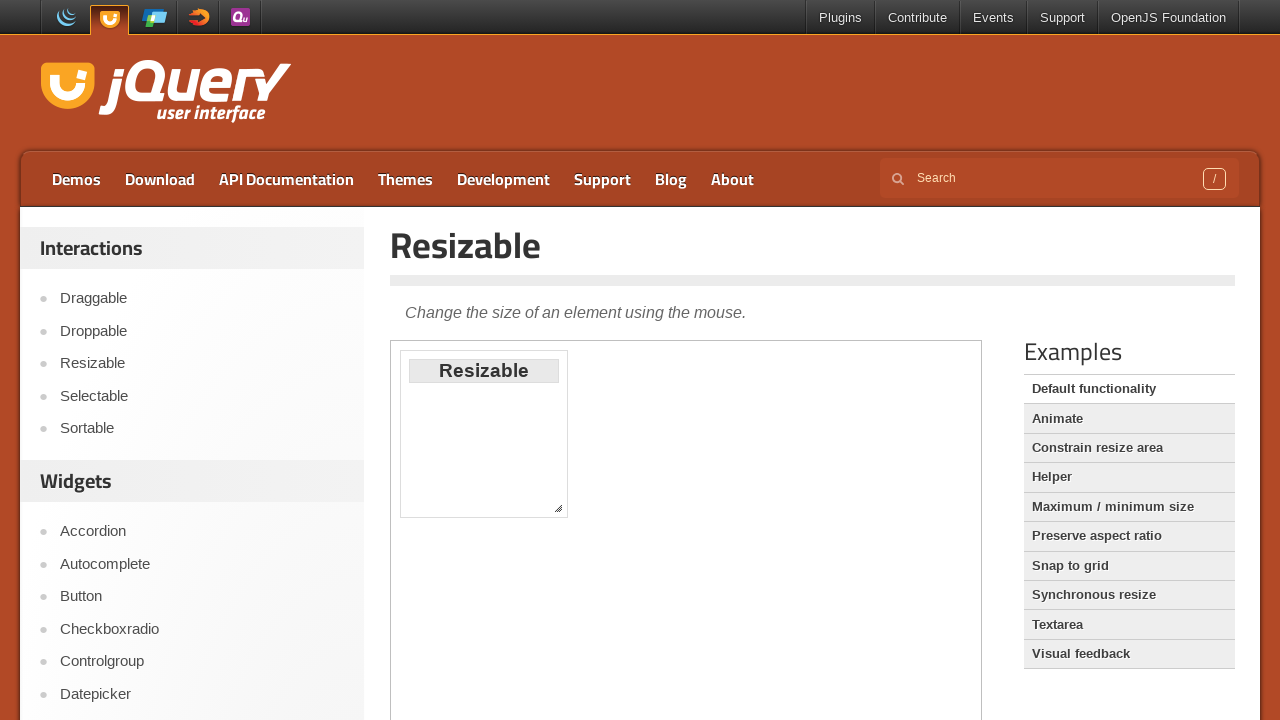

Dragged resize handle by 300px width and 500px height at (858, 1008)
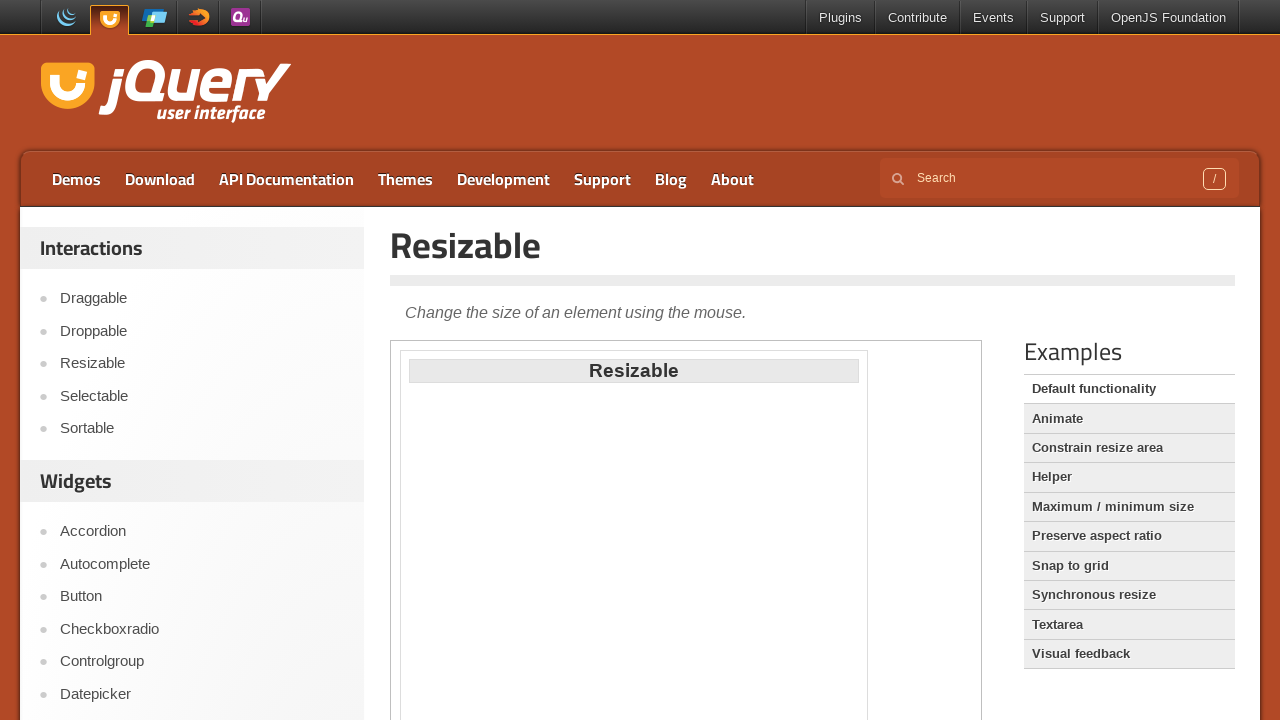

Released mouse button to complete resize operation at (858, 1008)
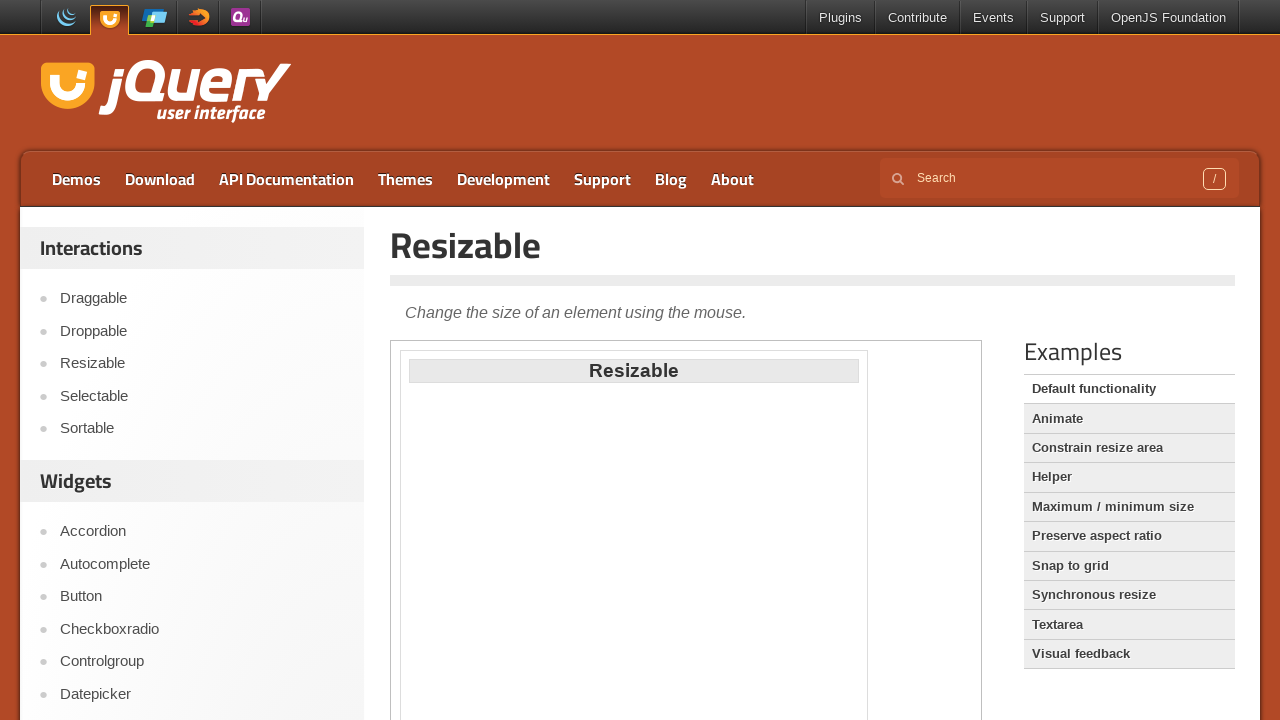

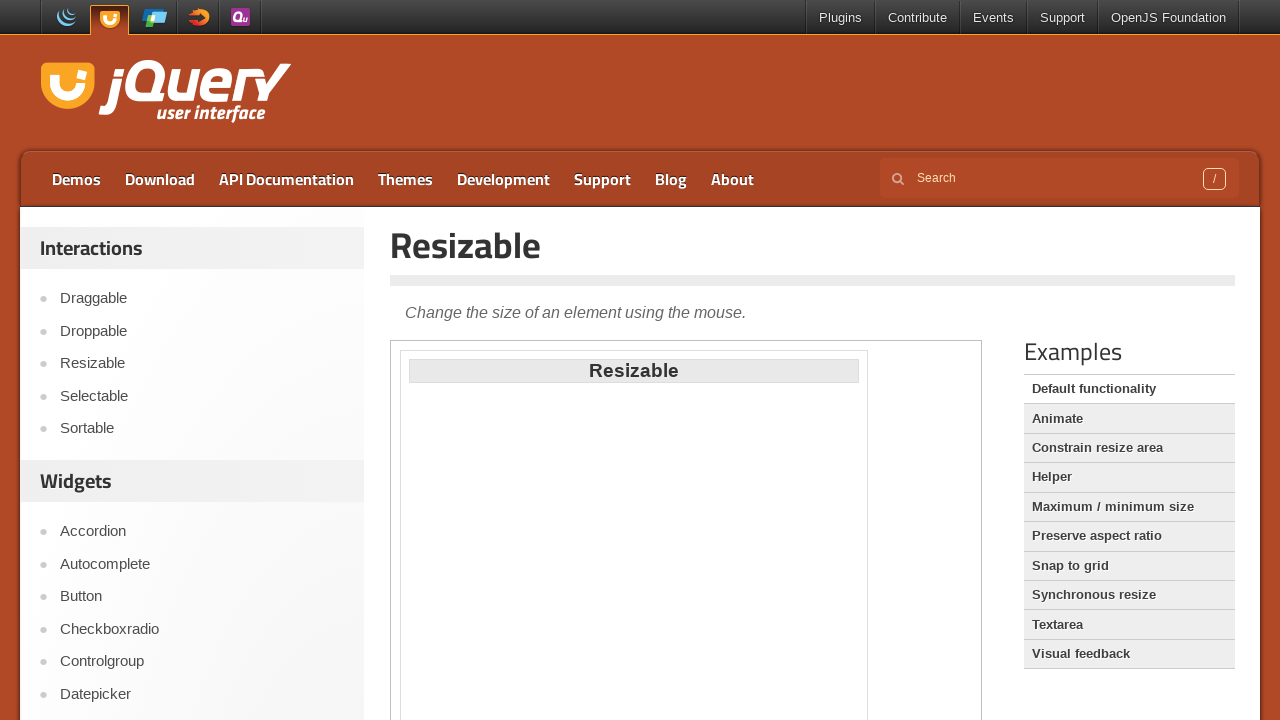